Tests adding and removing elements by clicking buttons

Starting URL: https://the-internet.herokuapp.com/add_remove_elements/

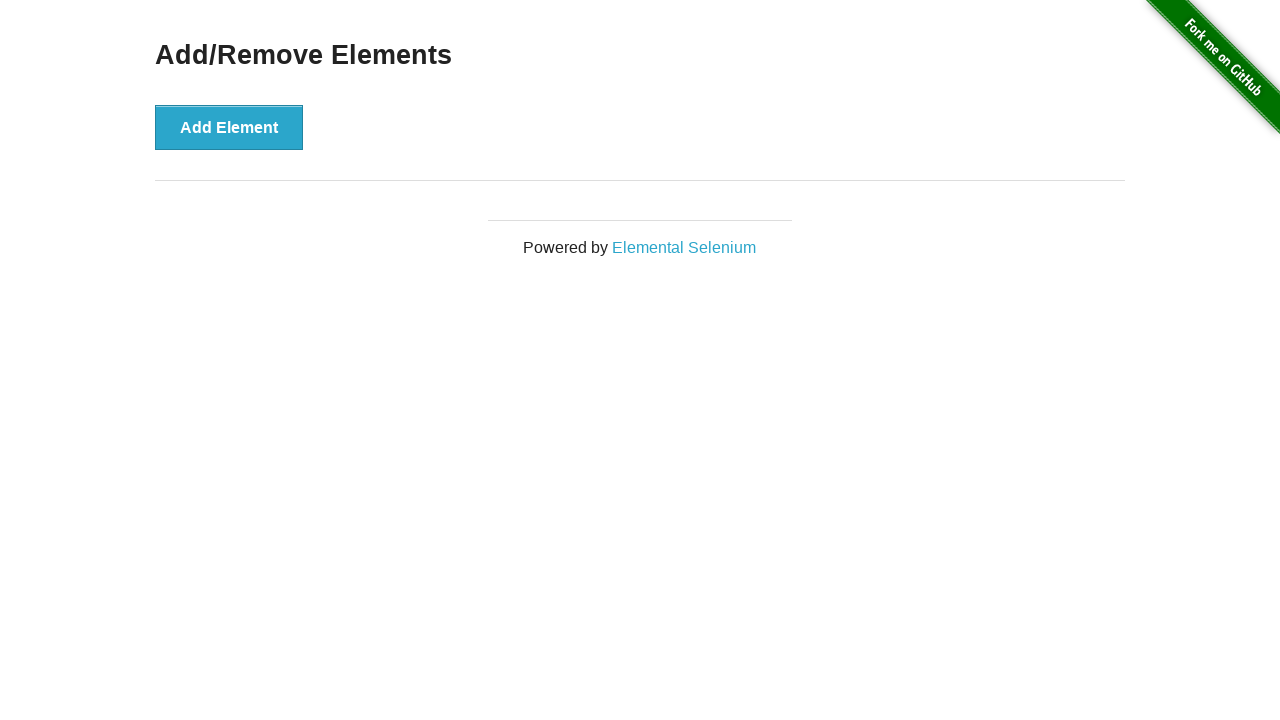

Clicked Add Element button (first time) at (229, 127) on .example button
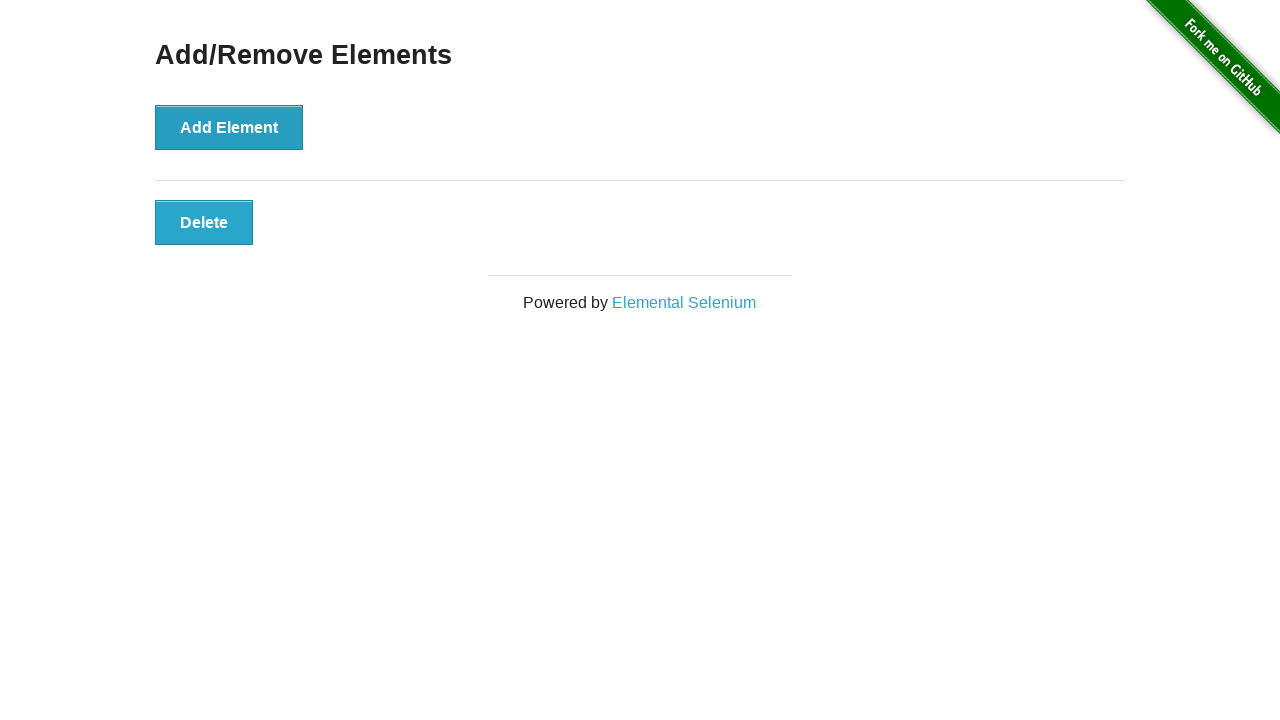

Clicked Add Element button (second time) at (229, 127) on .example button
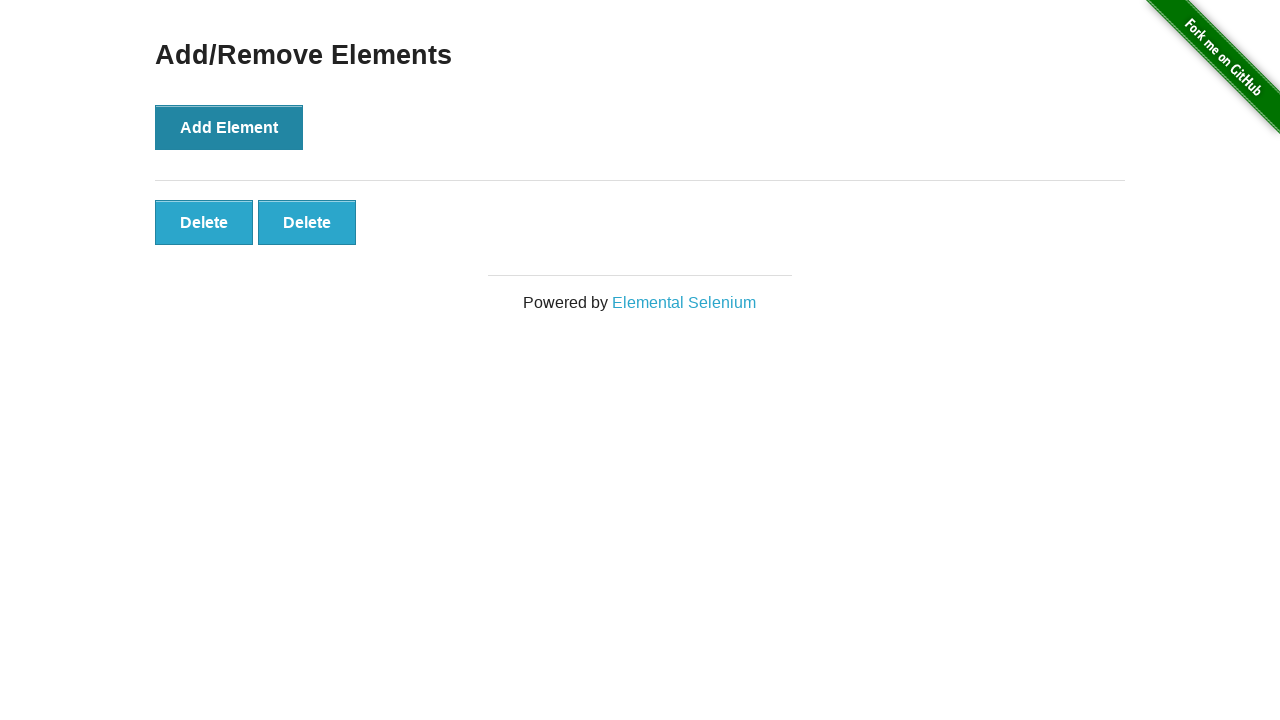

Clicked Delete button (first element) at (204, 222) on .added-manually
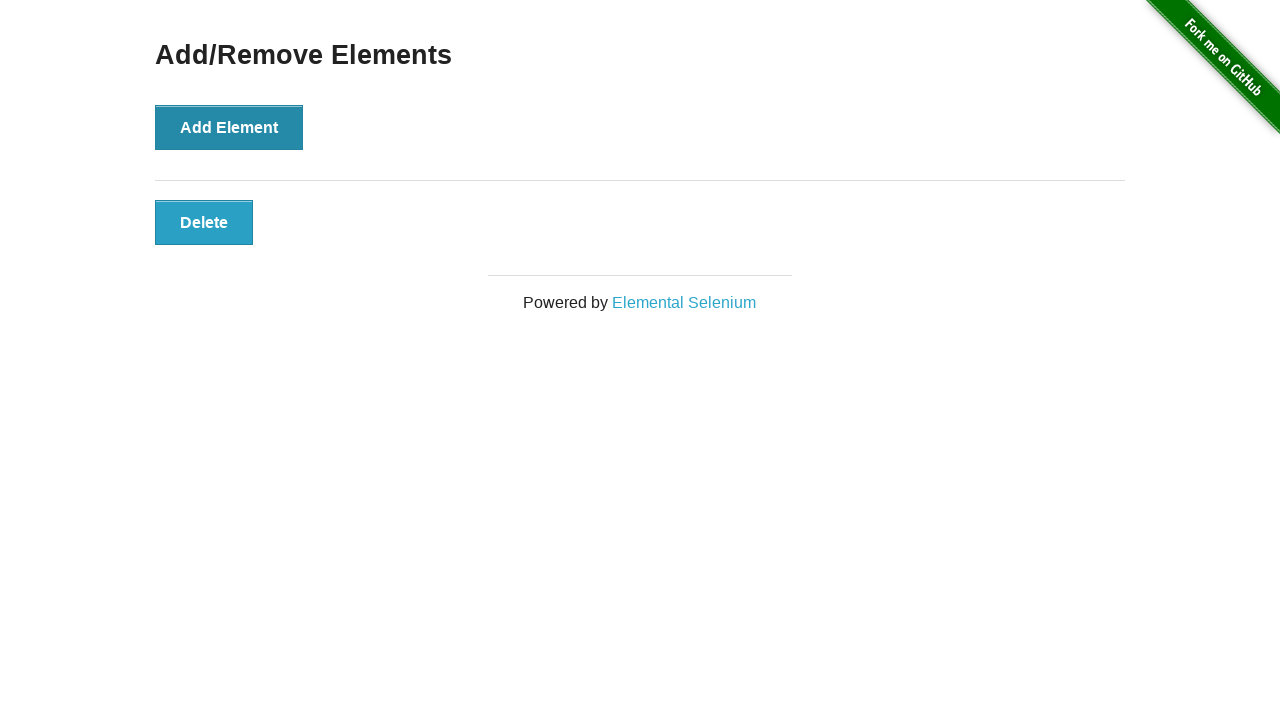

Clicked Delete button (second element) at (204, 222) on .added-manually
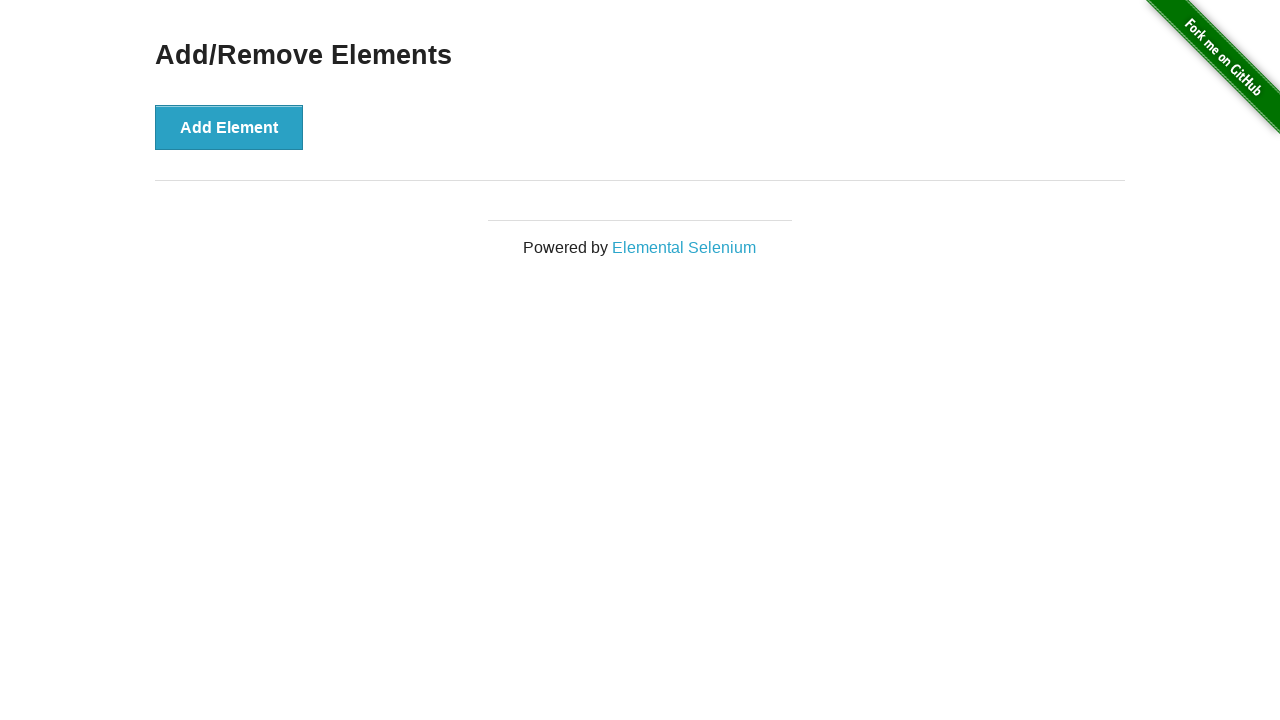

Verified all delete buttons have been removed
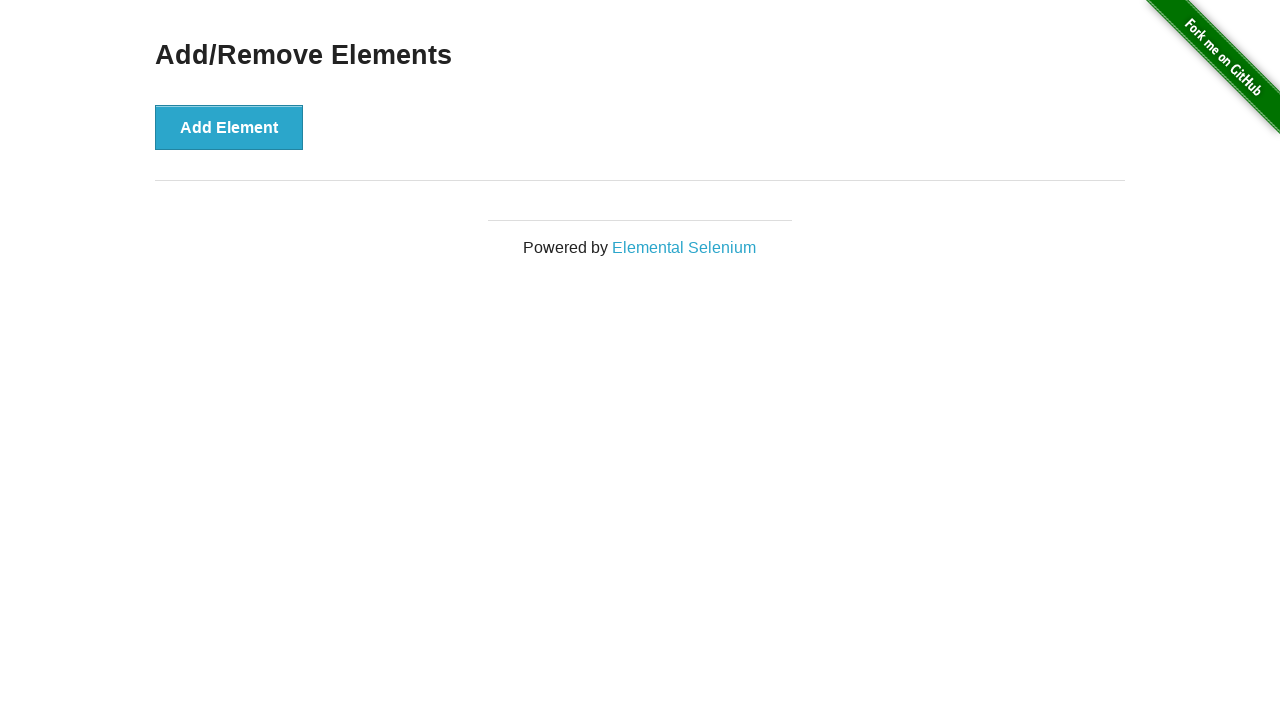

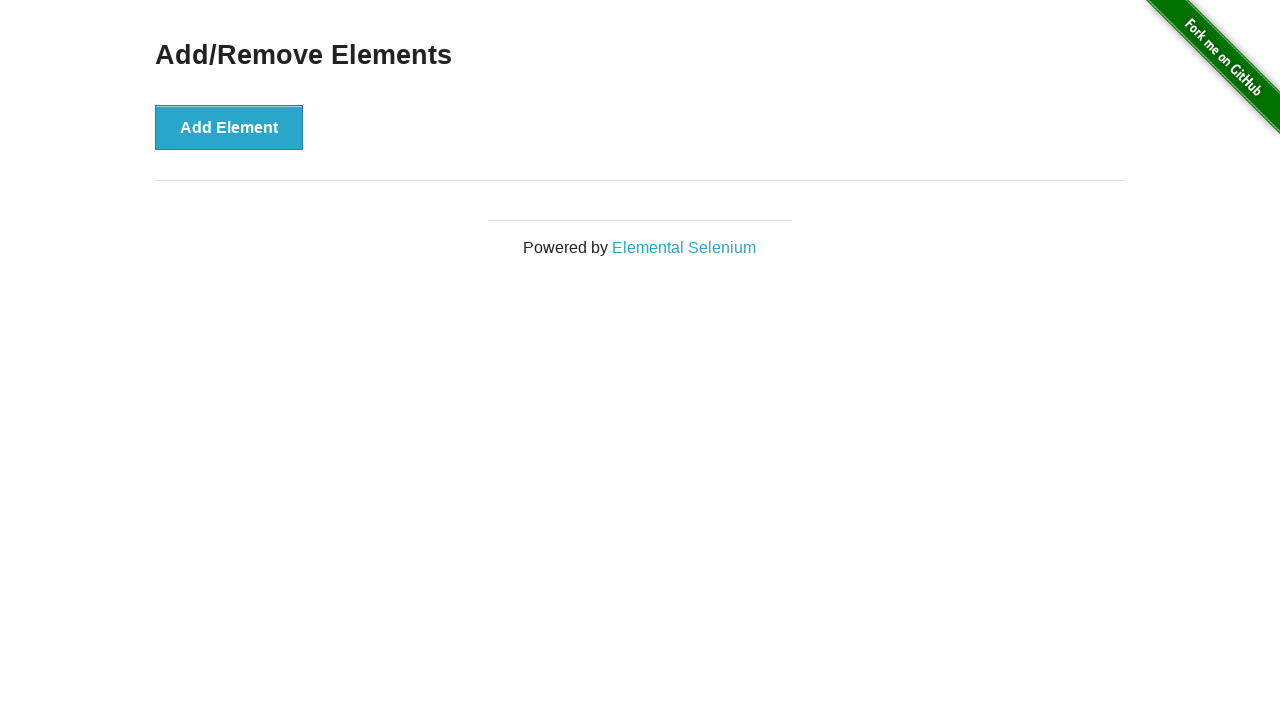